Navigates through Urban Ladder's navigation menu items using mouse hover interactions to reveal and interact with dropdown submenus

Starting URL: https://www.urbanladder.com/

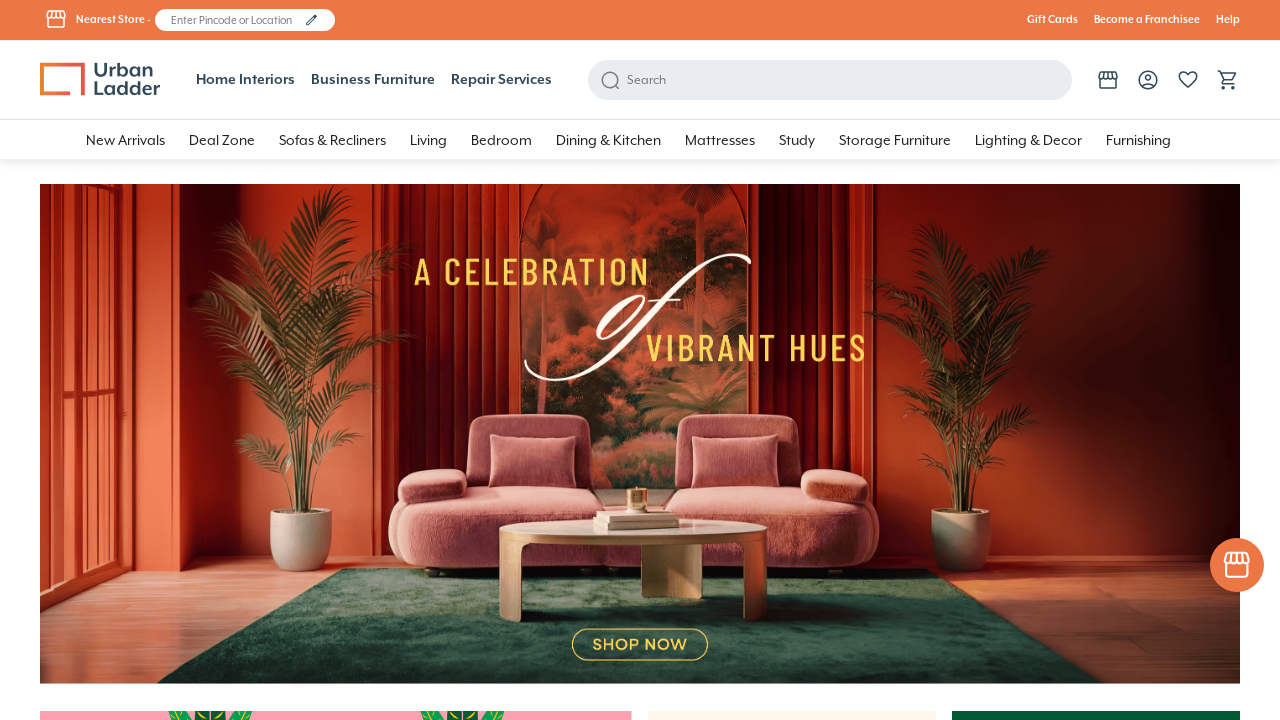

Located all top navigation items
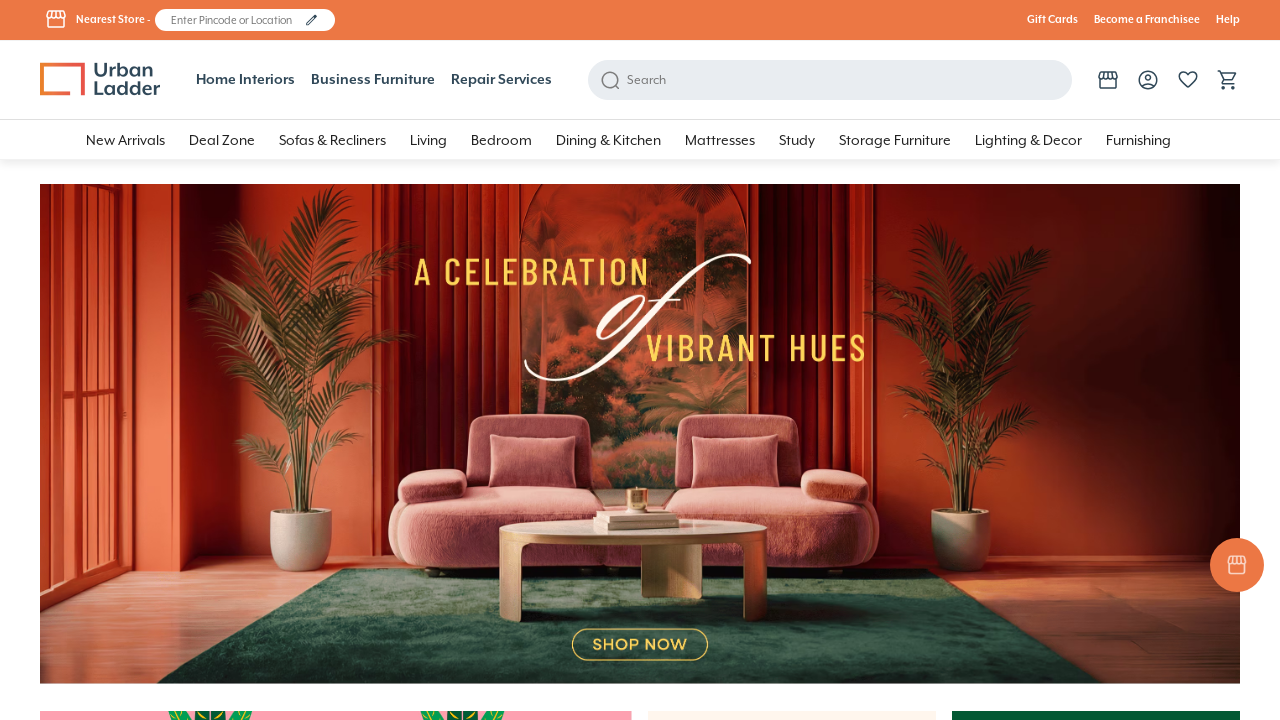

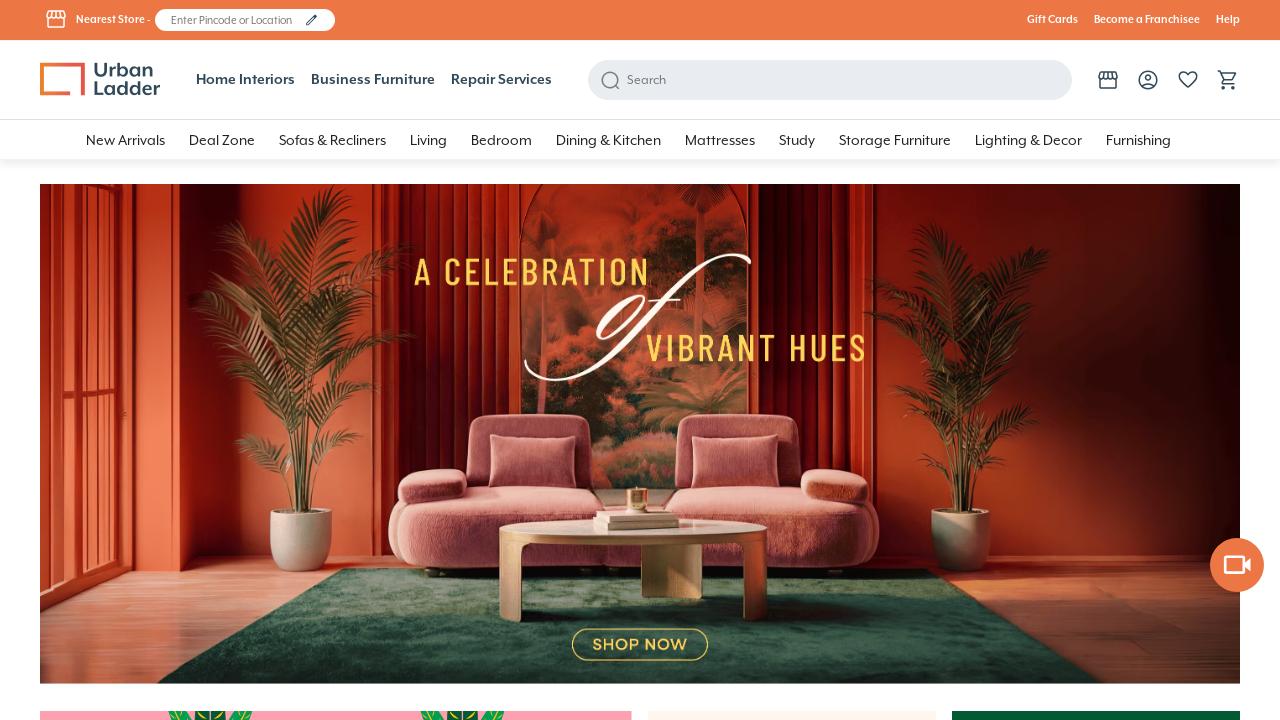